Tests Nordstrom's search functionality by clicking on the search field, entering a search term for "movado" watches, and submitting the search to verify results load

Starting URL: https://shop.nordstrom.com/

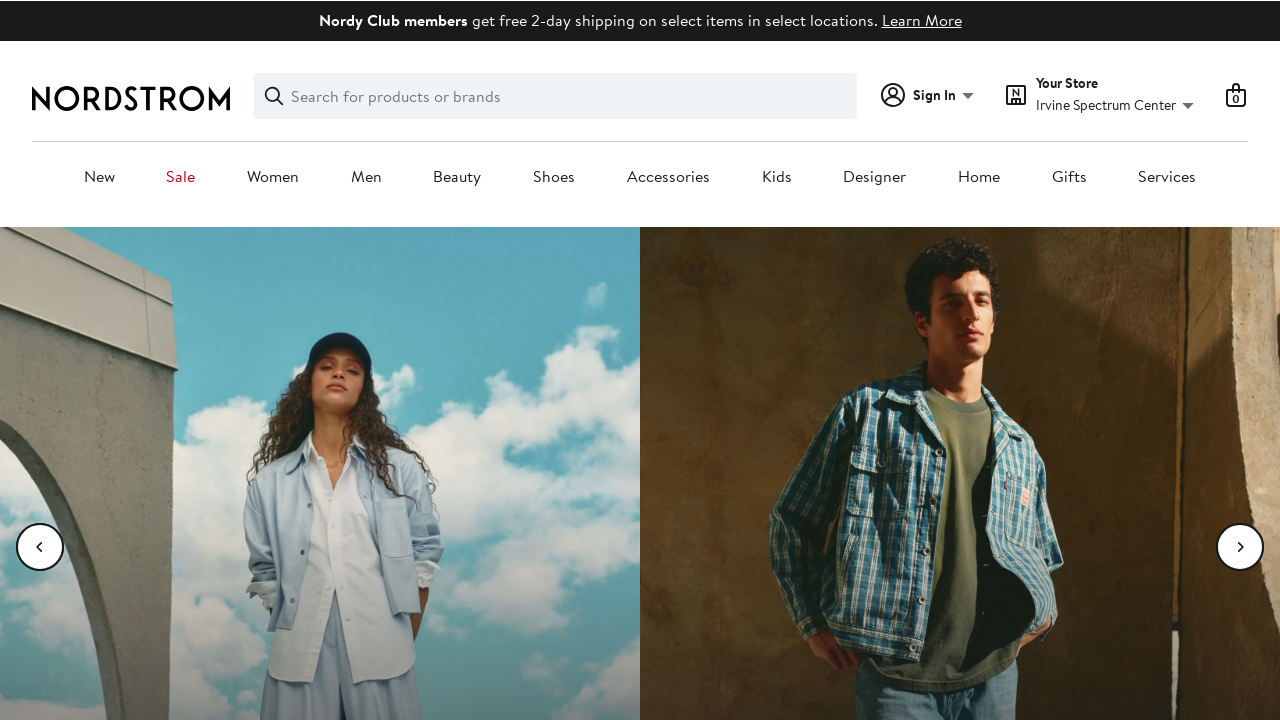

Clicked on the search input field at (556, 95) on #keyword-search-desktop
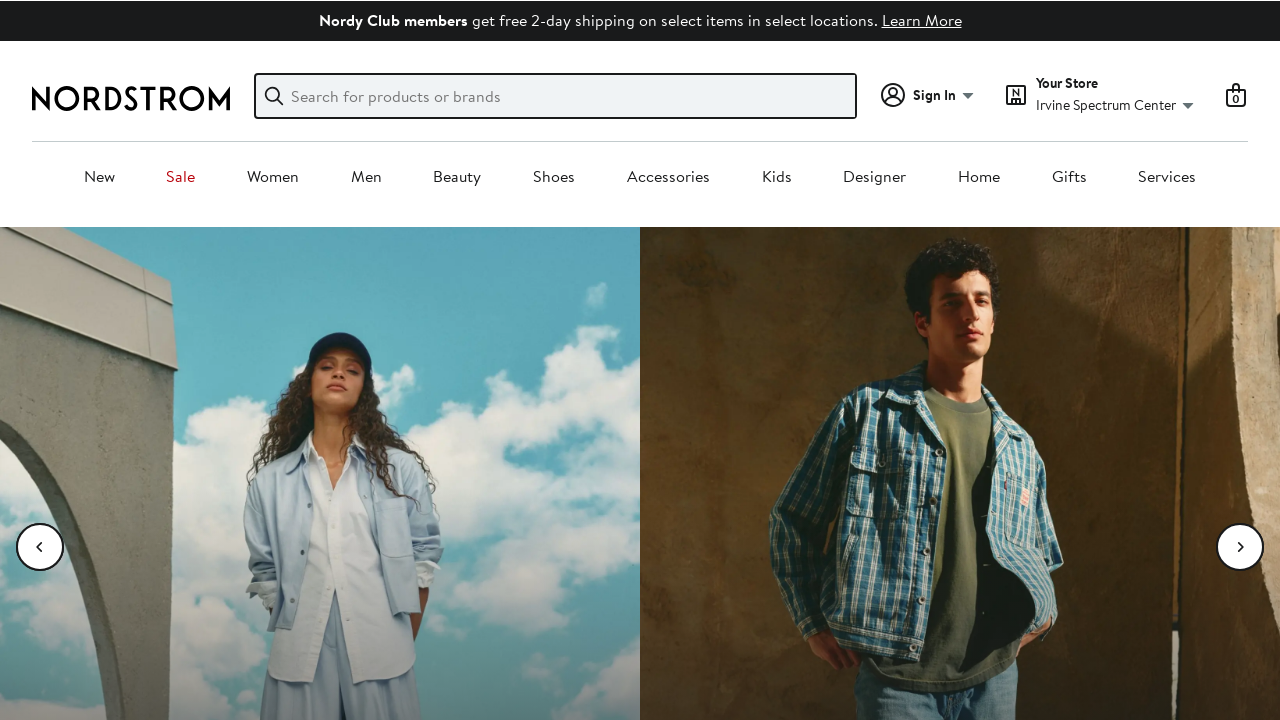

Filled search input with 'movado' on #keyword-search-input
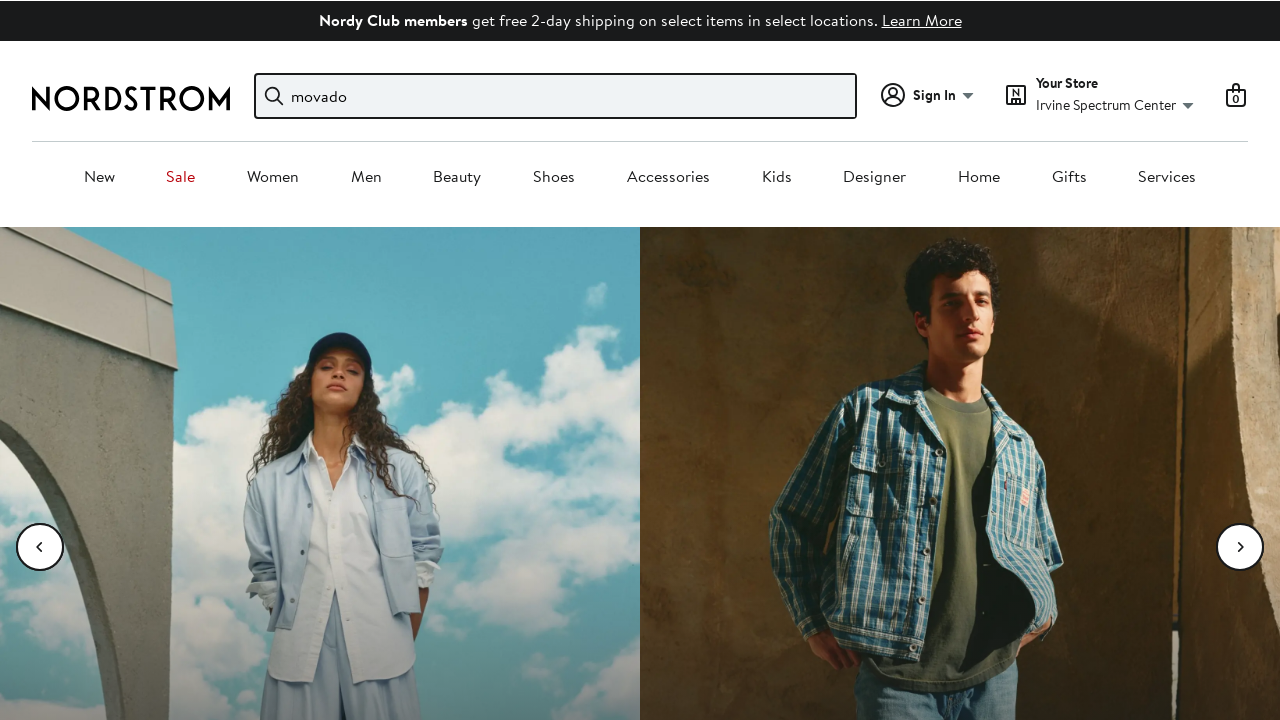

Submitted search by pressing Enter on #keyword-search-input
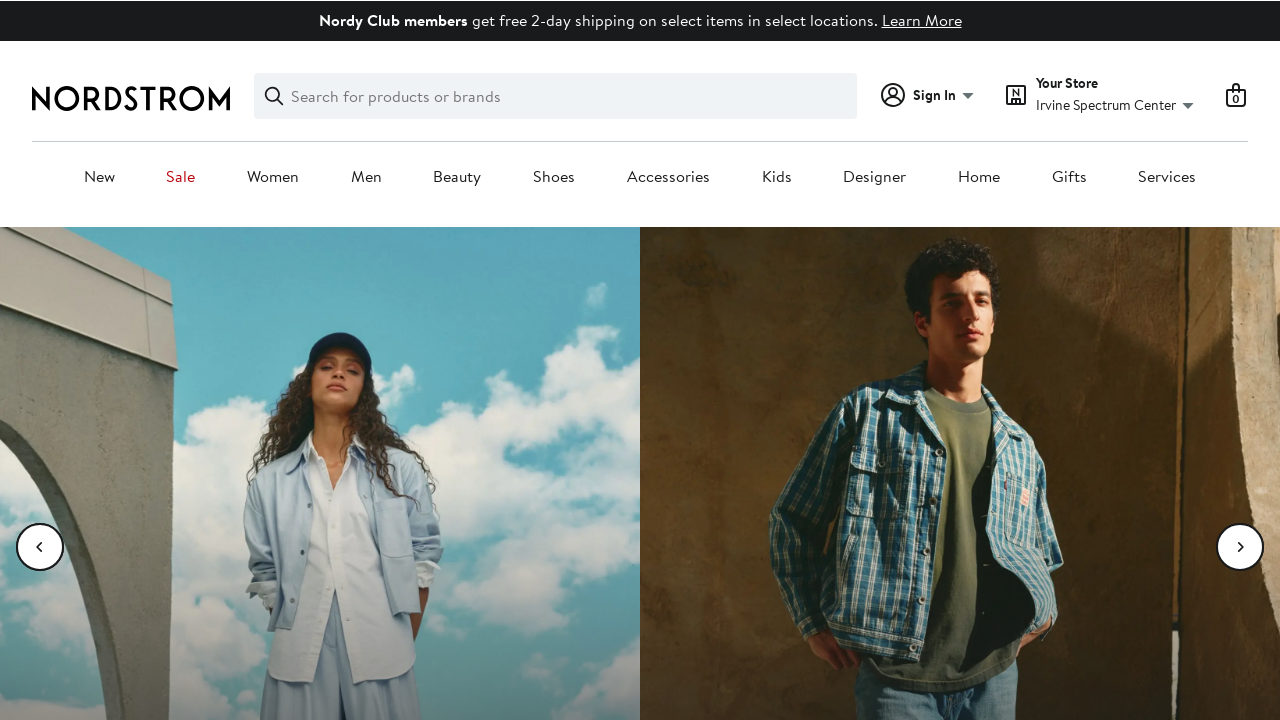

Search results loaded successfully
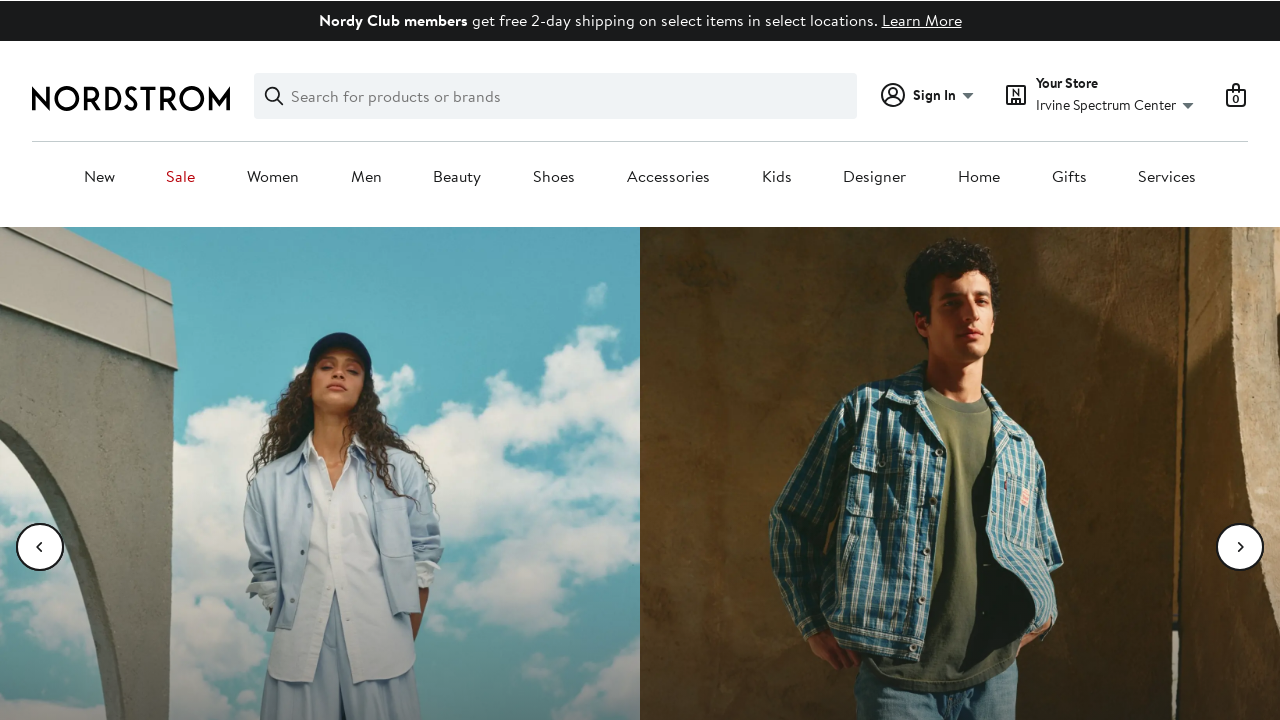

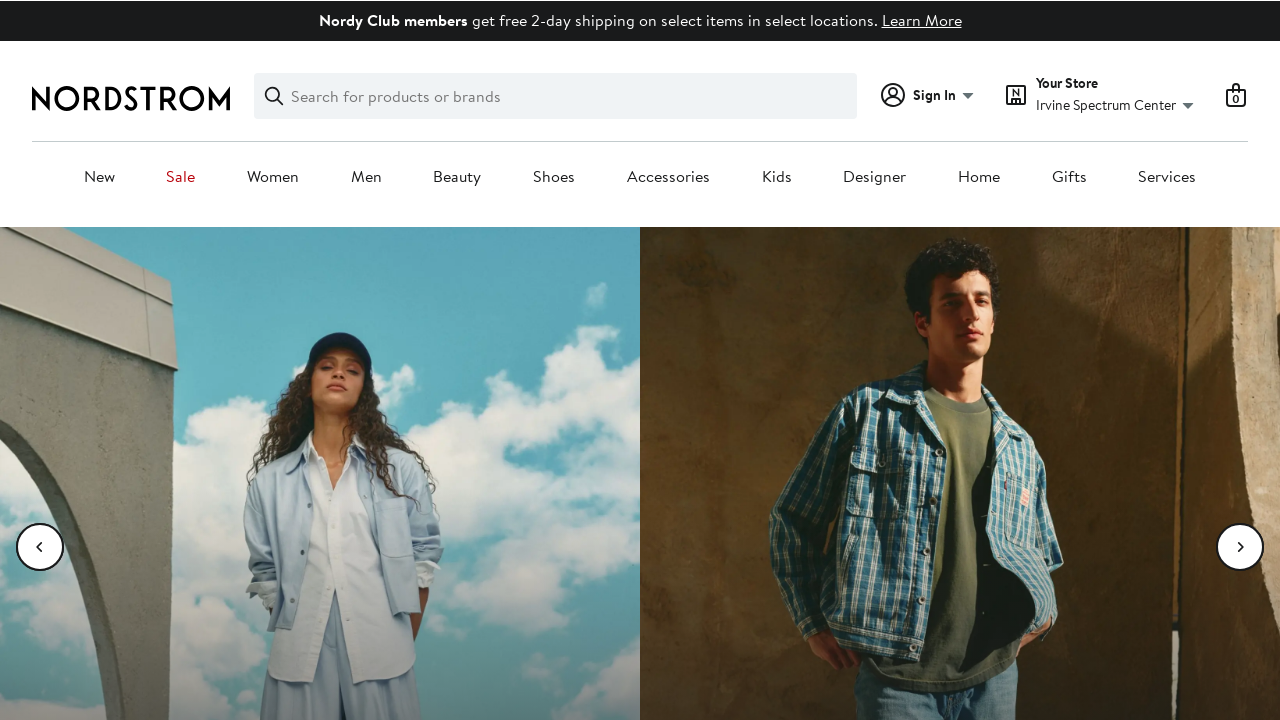